Tests JavaScript prompt dialog by entering text and accepting it

Starting URL: http://practice.cydeo.com/javascript_alerts

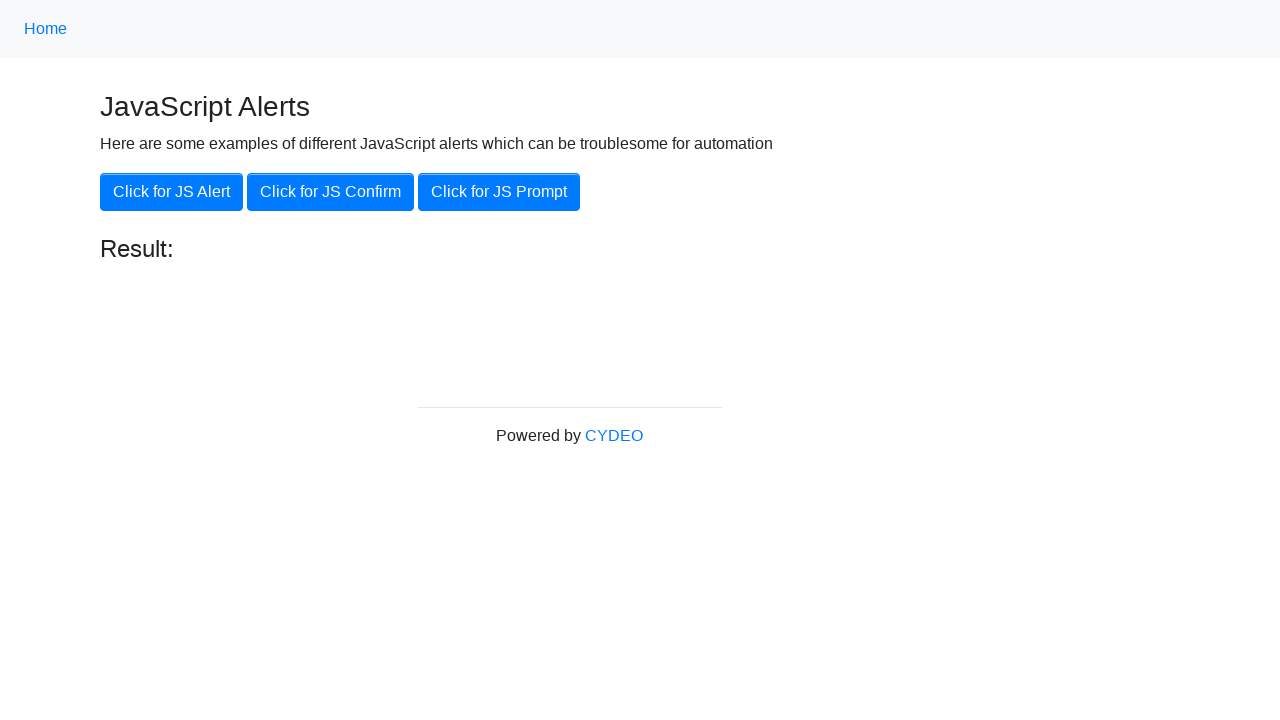

Set up dialog handler to accept prompt with text 'Hello!'
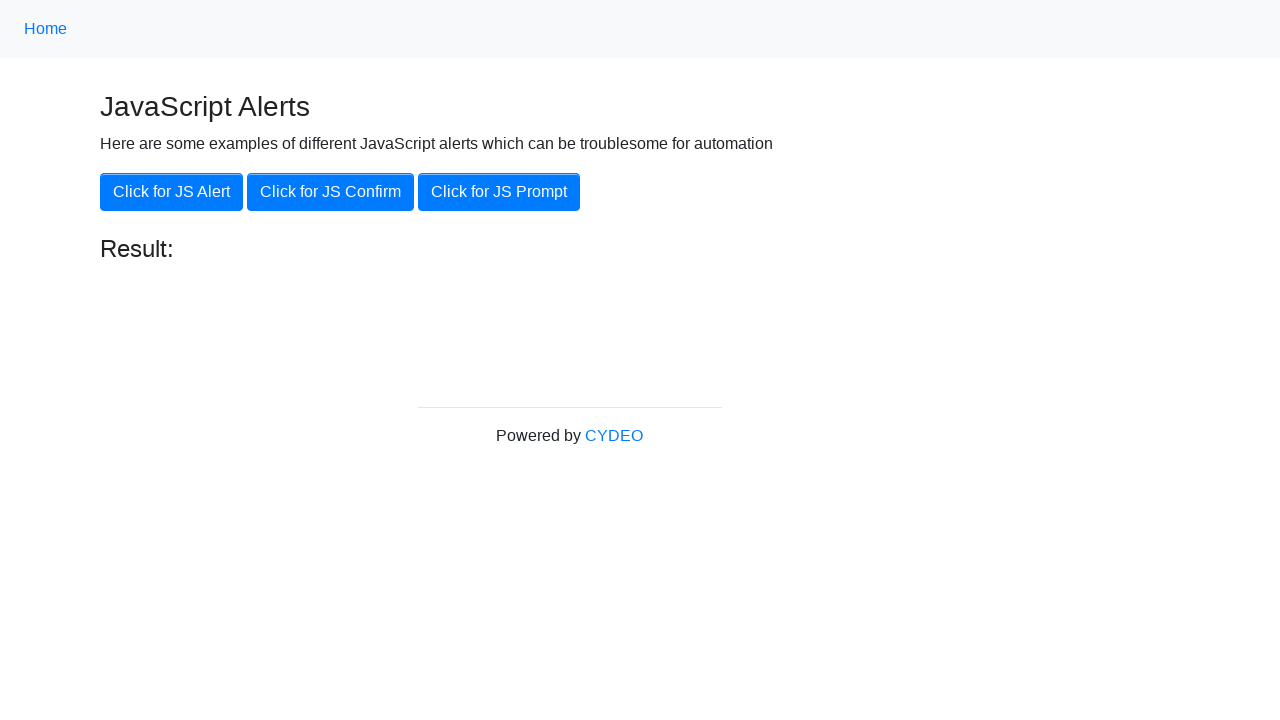

Clicked button to trigger JavaScript prompt dialog at (499, 192) on xpath=//*[@id='content']/div/button[3]
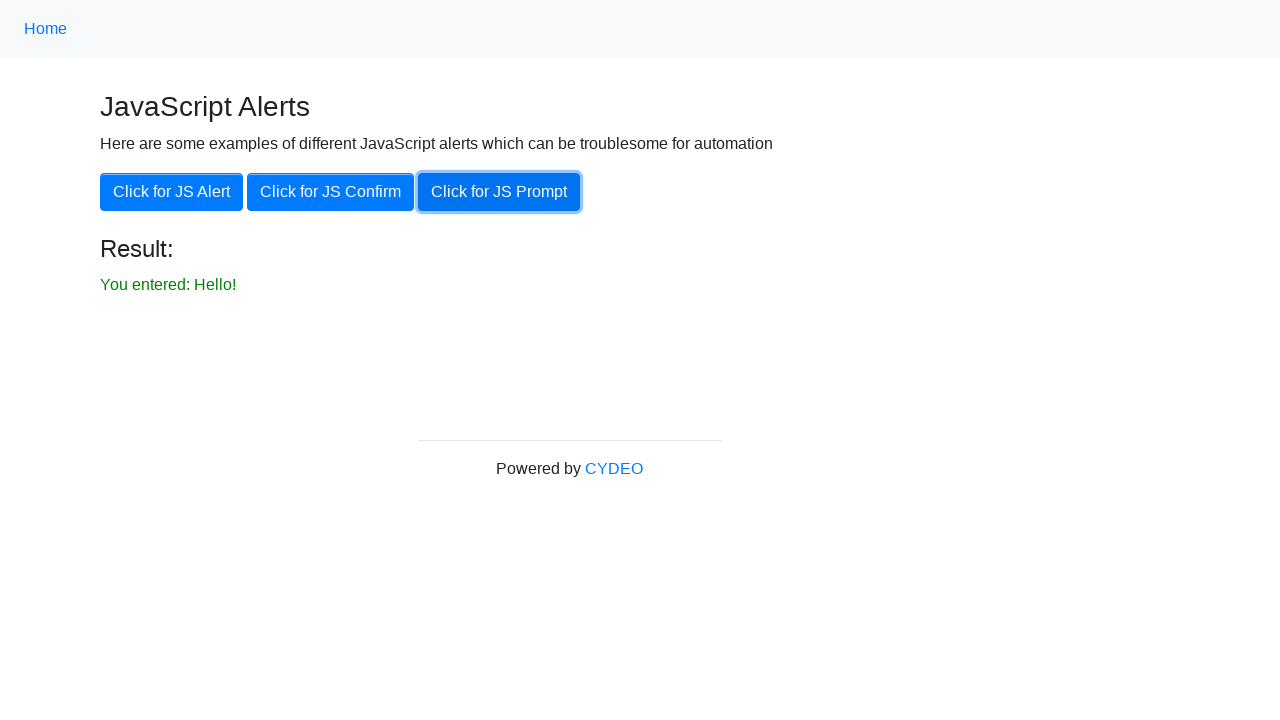

Prompt dialog accepted and result message displayed
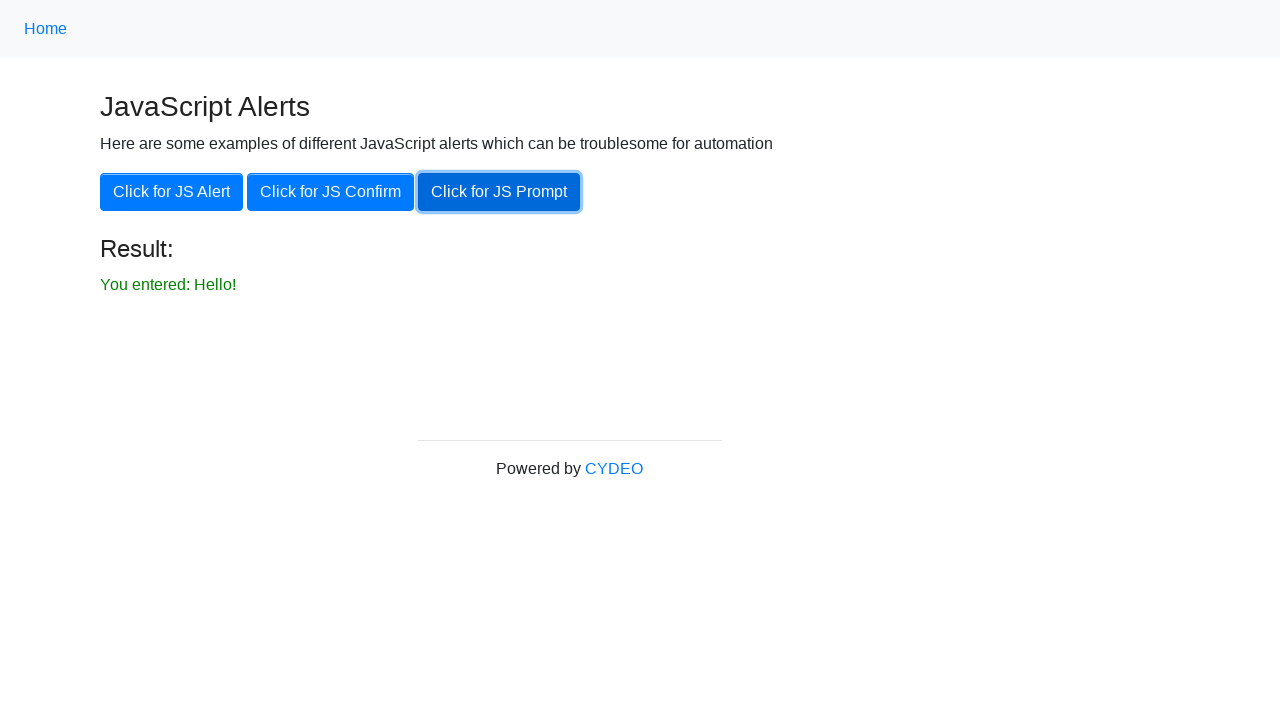

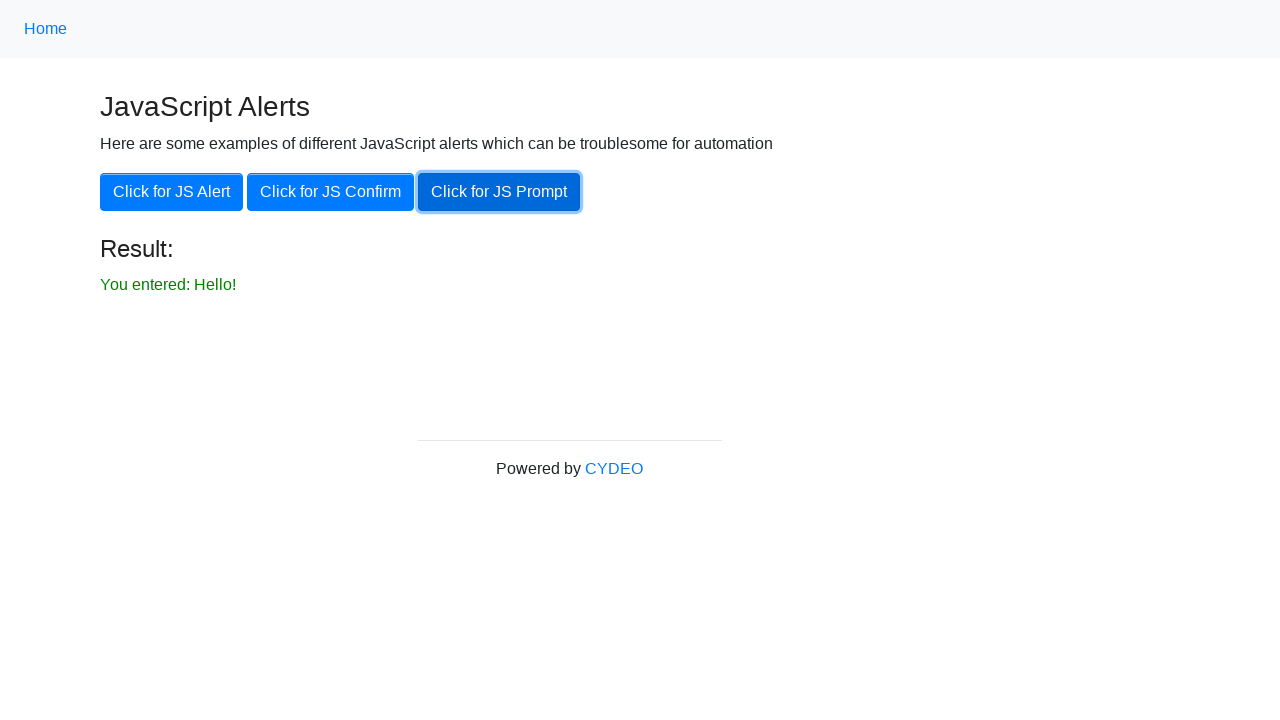